Tests form interaction by selecting car type and location options from dropdown menus

Starting URL: https://www.honda.com.vn/o-to/du-toan-chi-phi

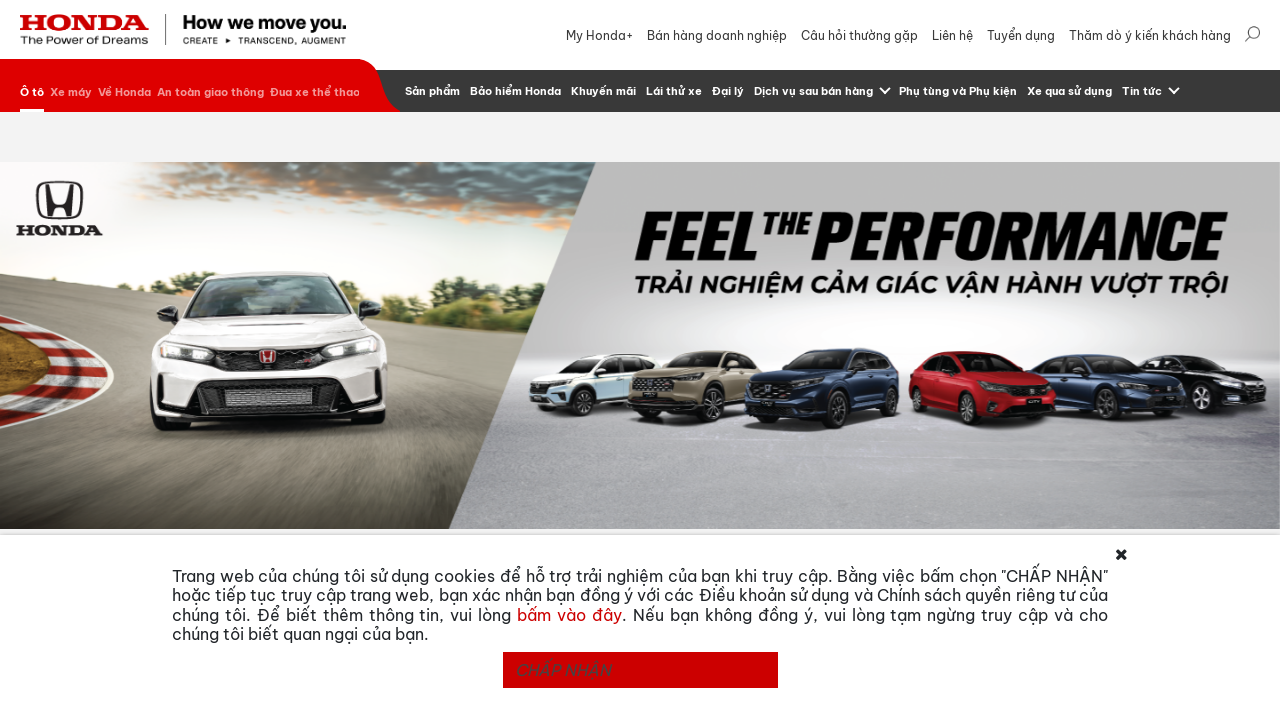

Scrolled to cost estimates section
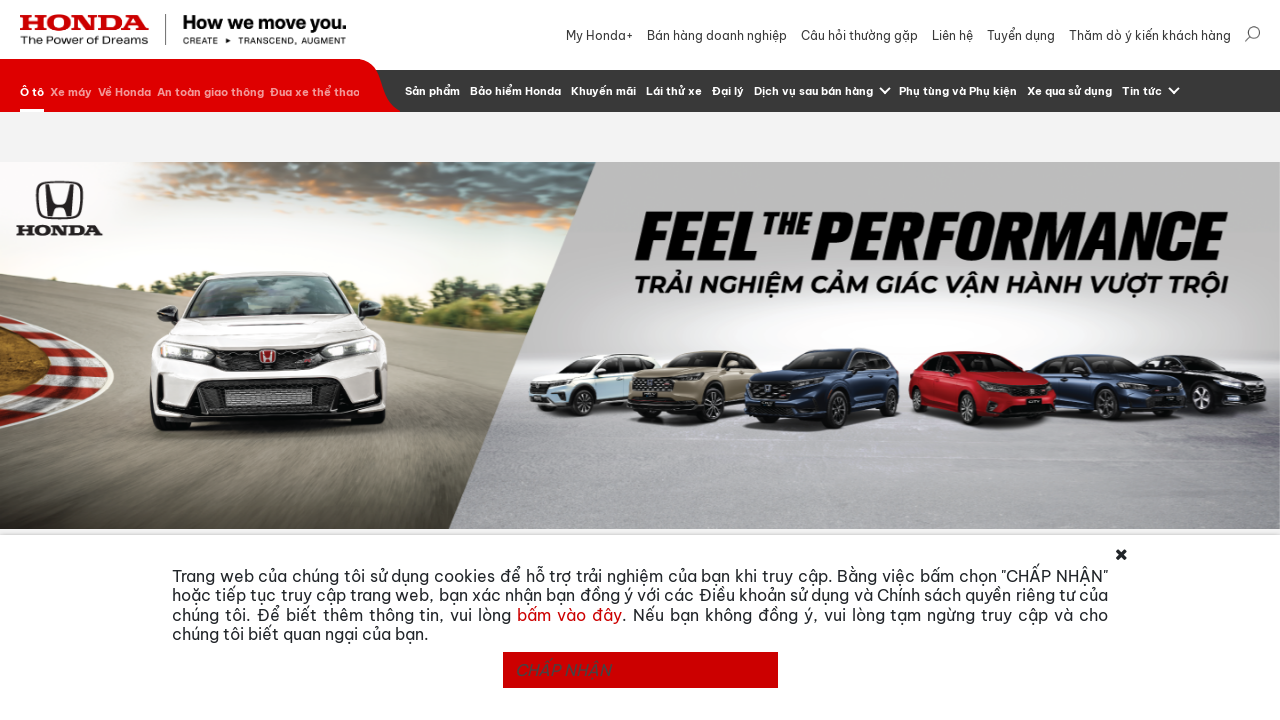

Clicked on car type selector dropdown at (444, 248) on #selectize-input
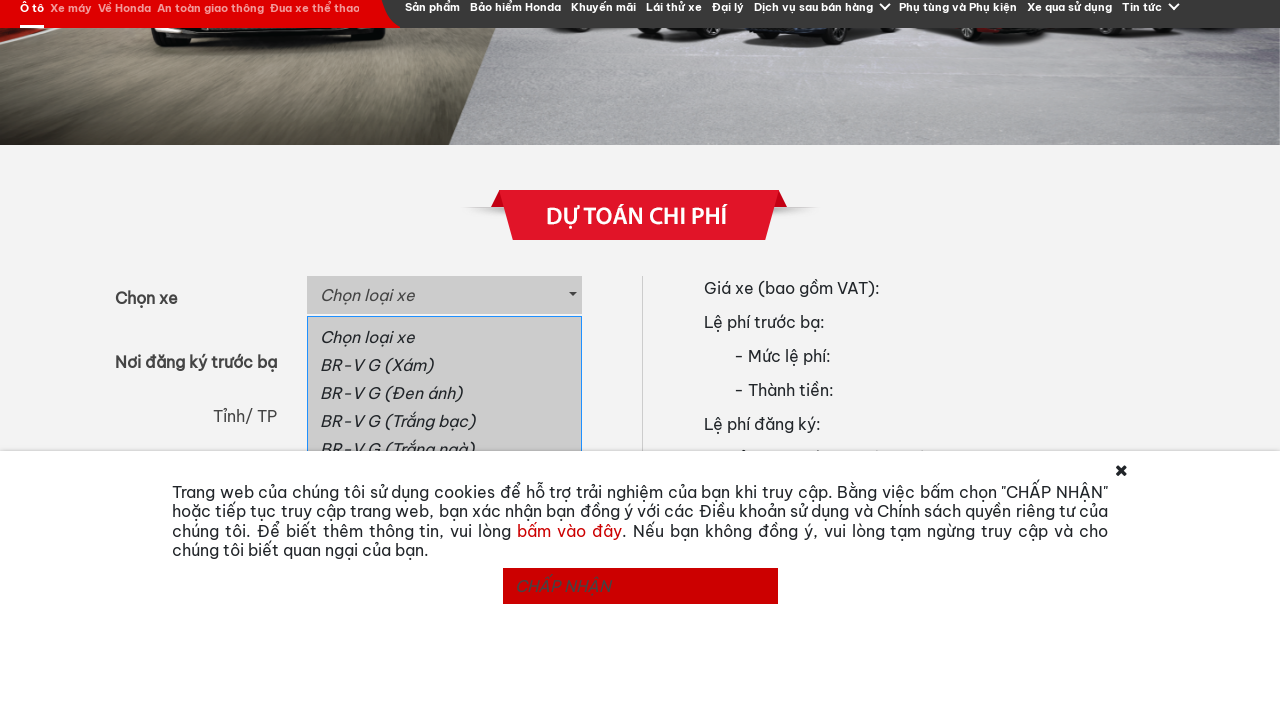

Selected CITY RS (Đỏ) from car type options at (444, 510) on xpath=//a[text()='CITY RS (Đỏ)']
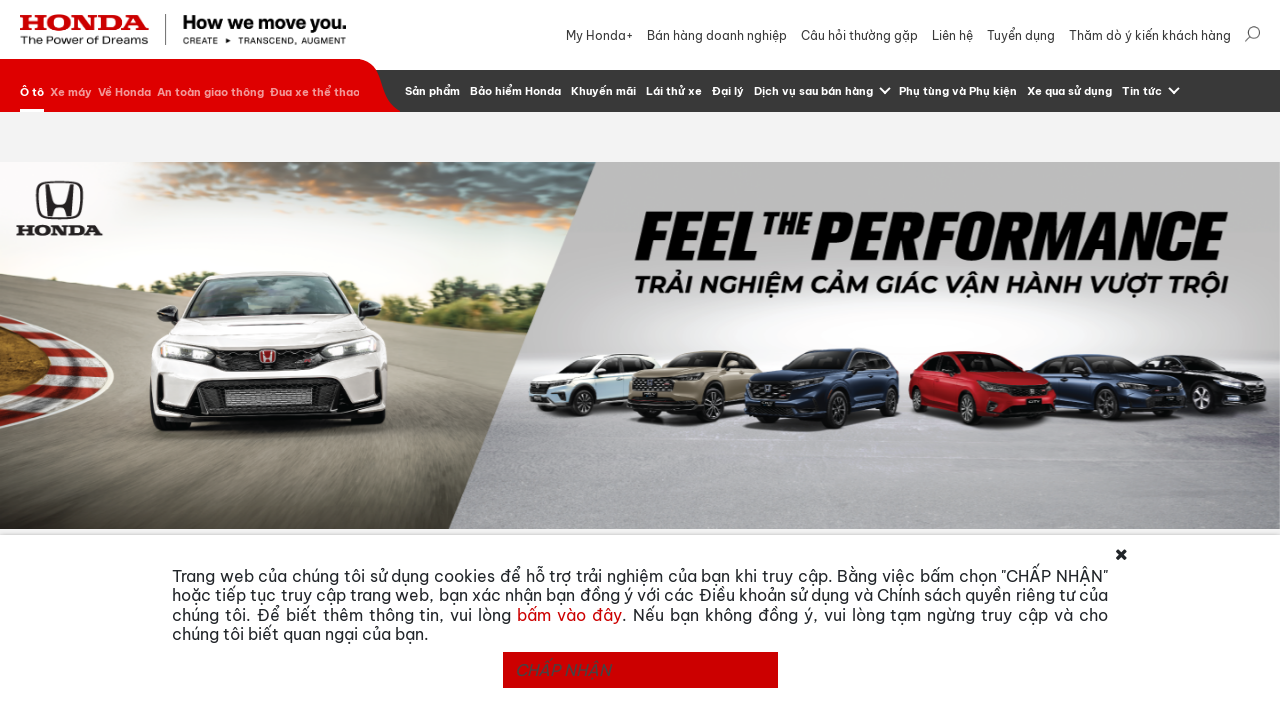

Selected Hà Nội from province dropdown on #province
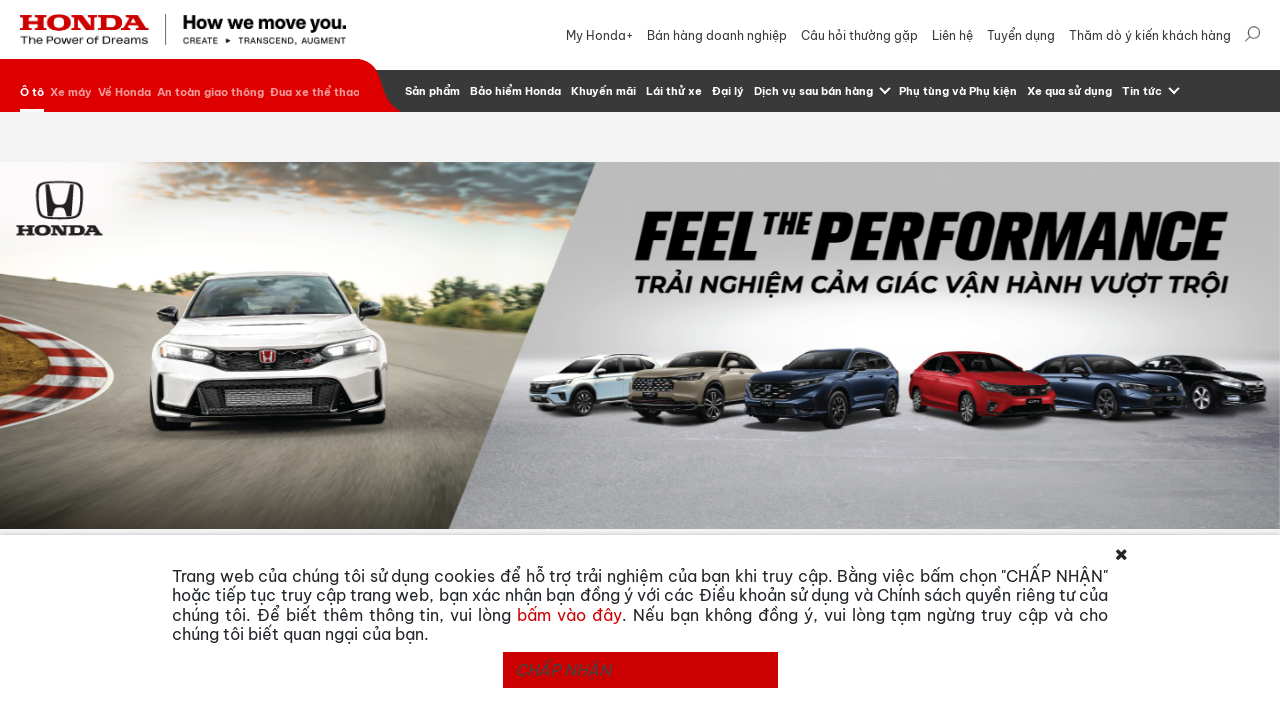

Selected Khu vực I from registration fee dropdown on #registration_fee
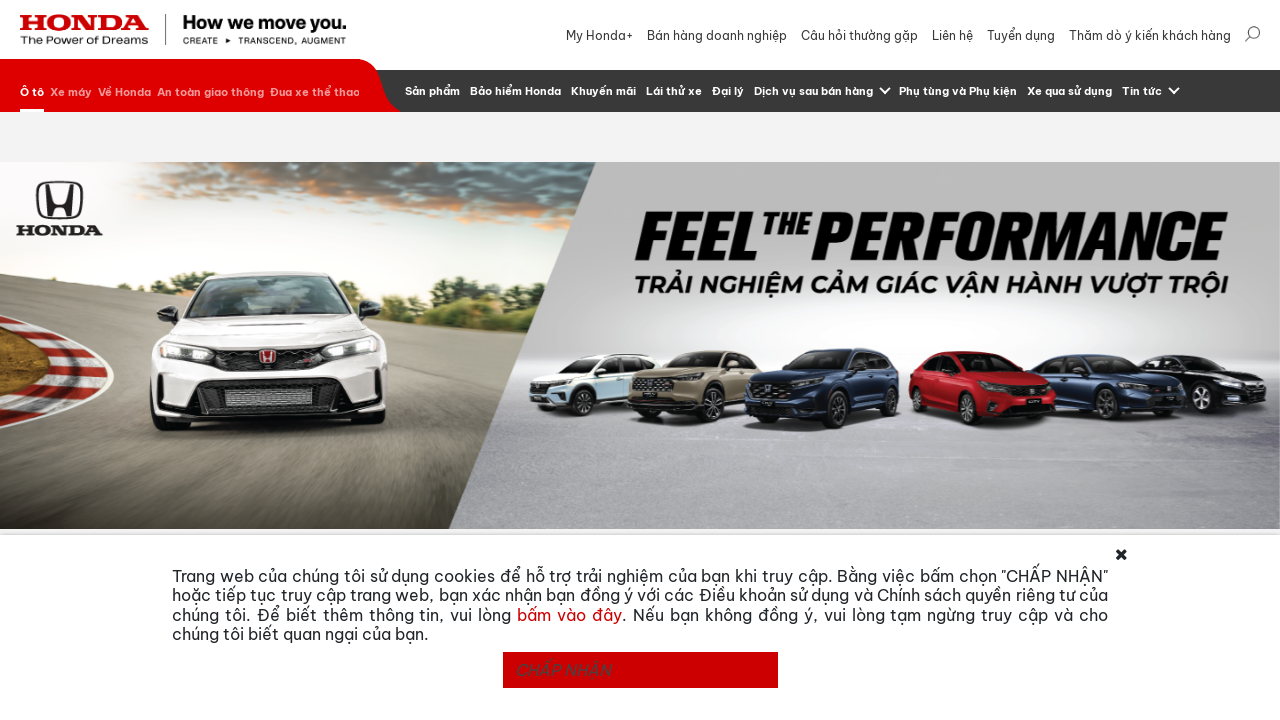

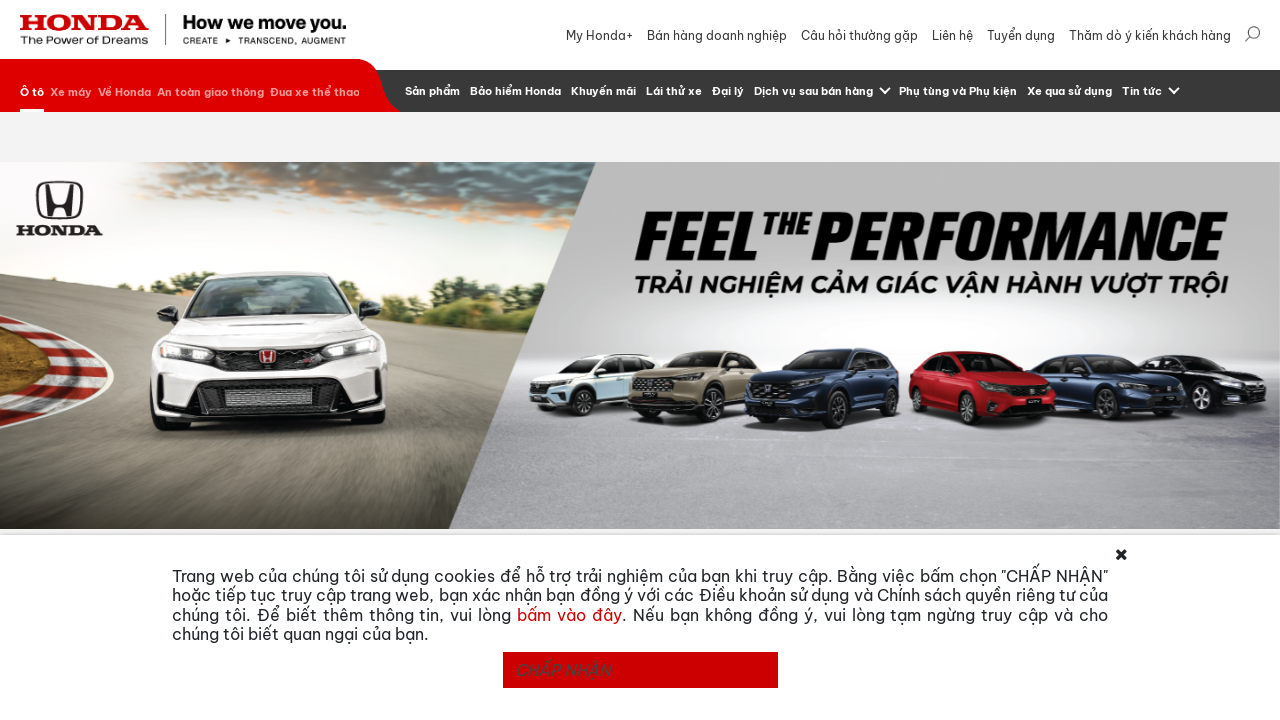